Tests handling multiple browser windows by clicking a link that opens a new window, then switching between the original and new window while verifying the correct window is focused by checking page titles.

Starting URL: http://the-internet.herokuapp.com/windows

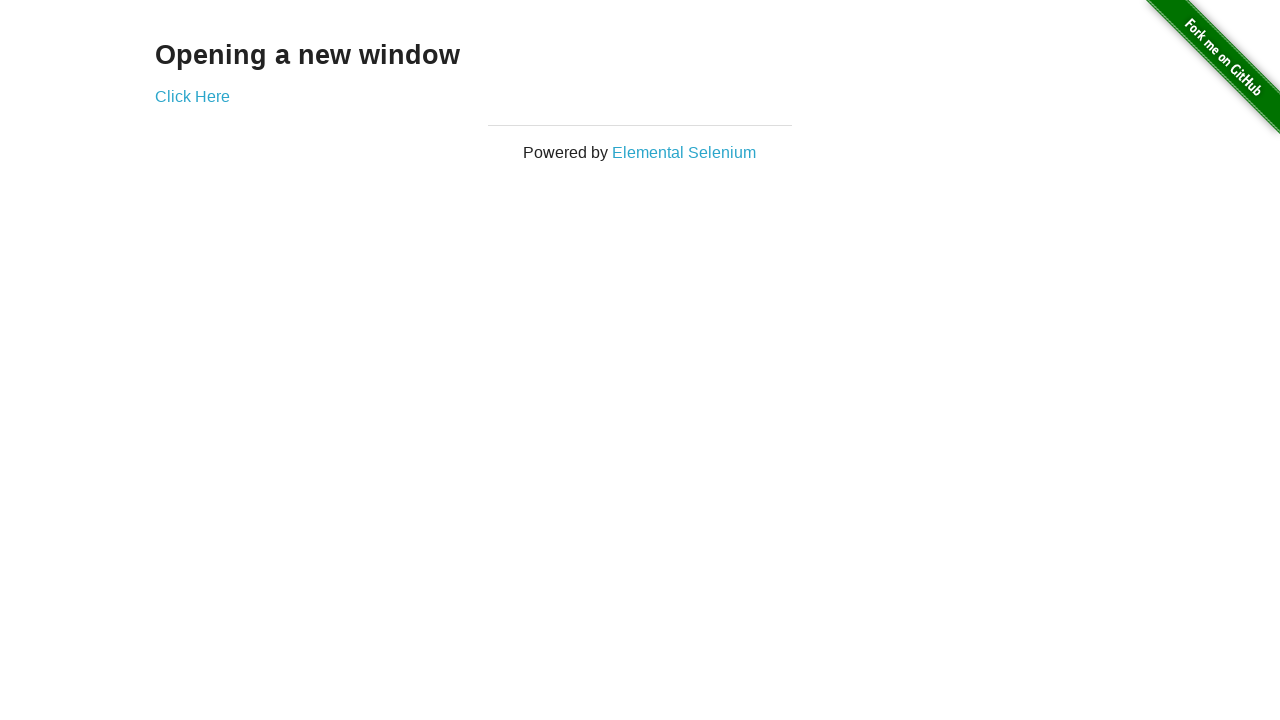

Clicked link that opens a new window at (192, 96) on .example a
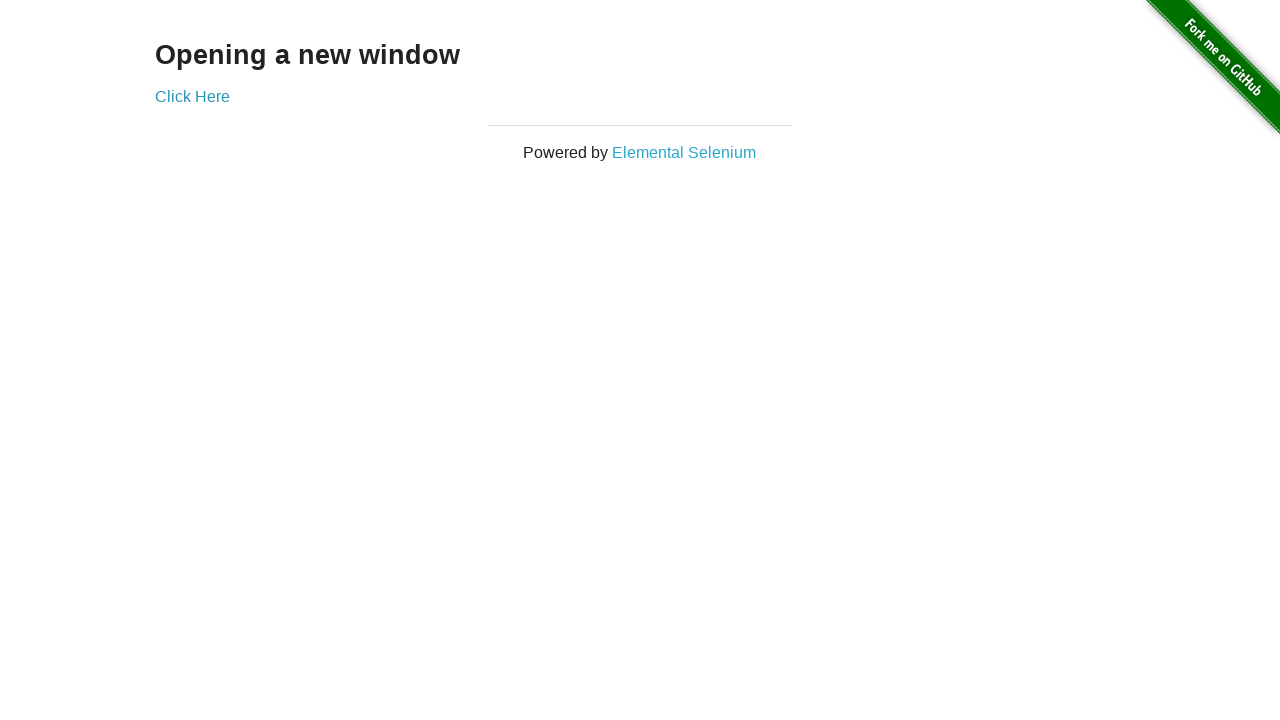

Verified original window title is not 'New Window'
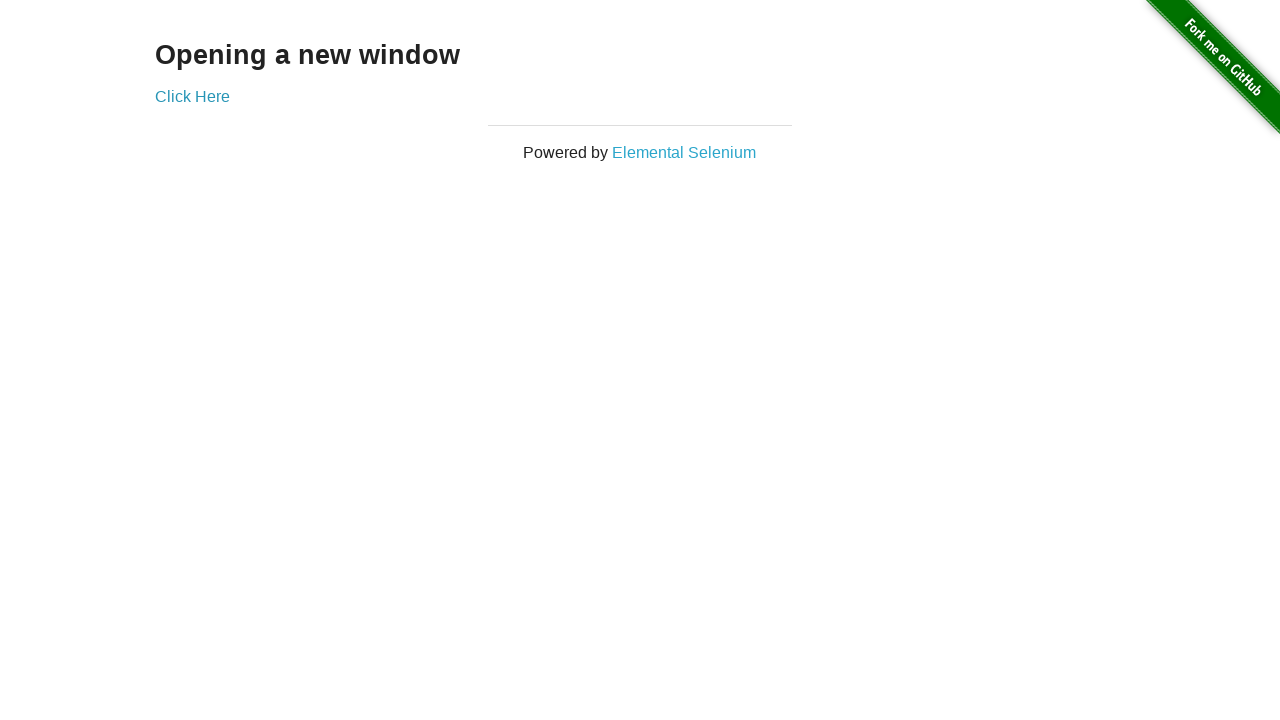

New window loaded completely
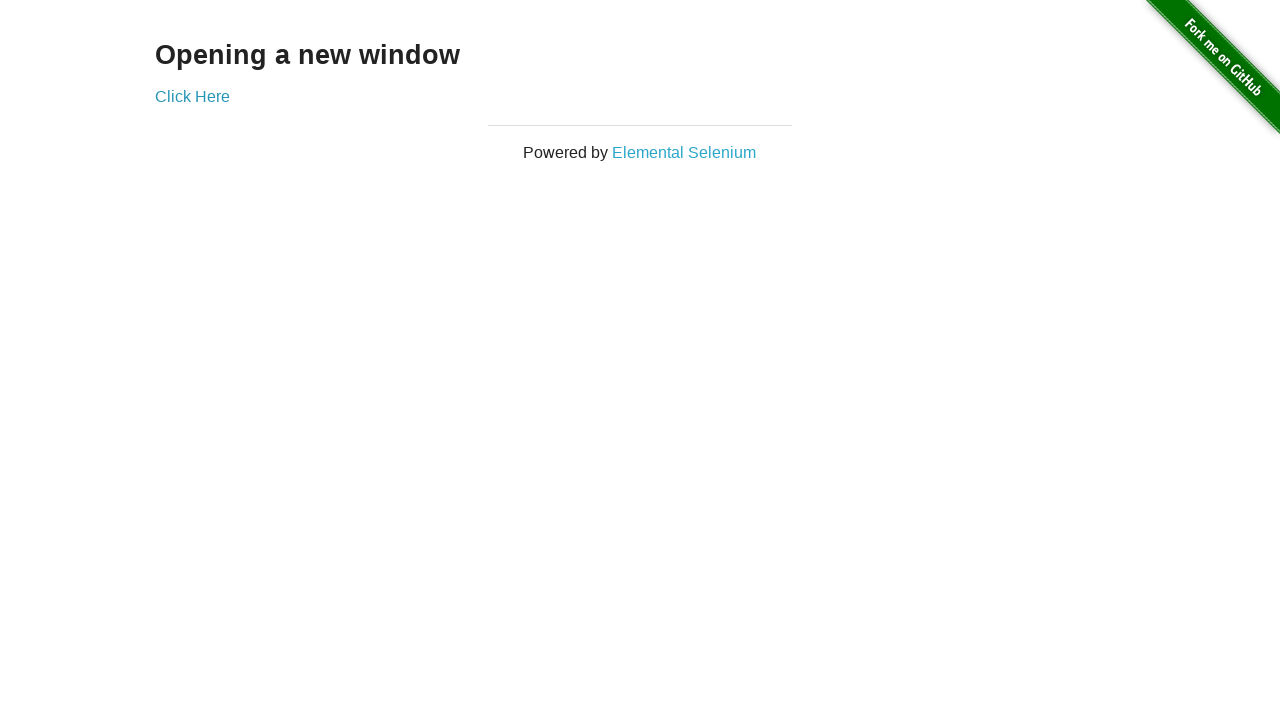

Verified new window title is 'New Window'
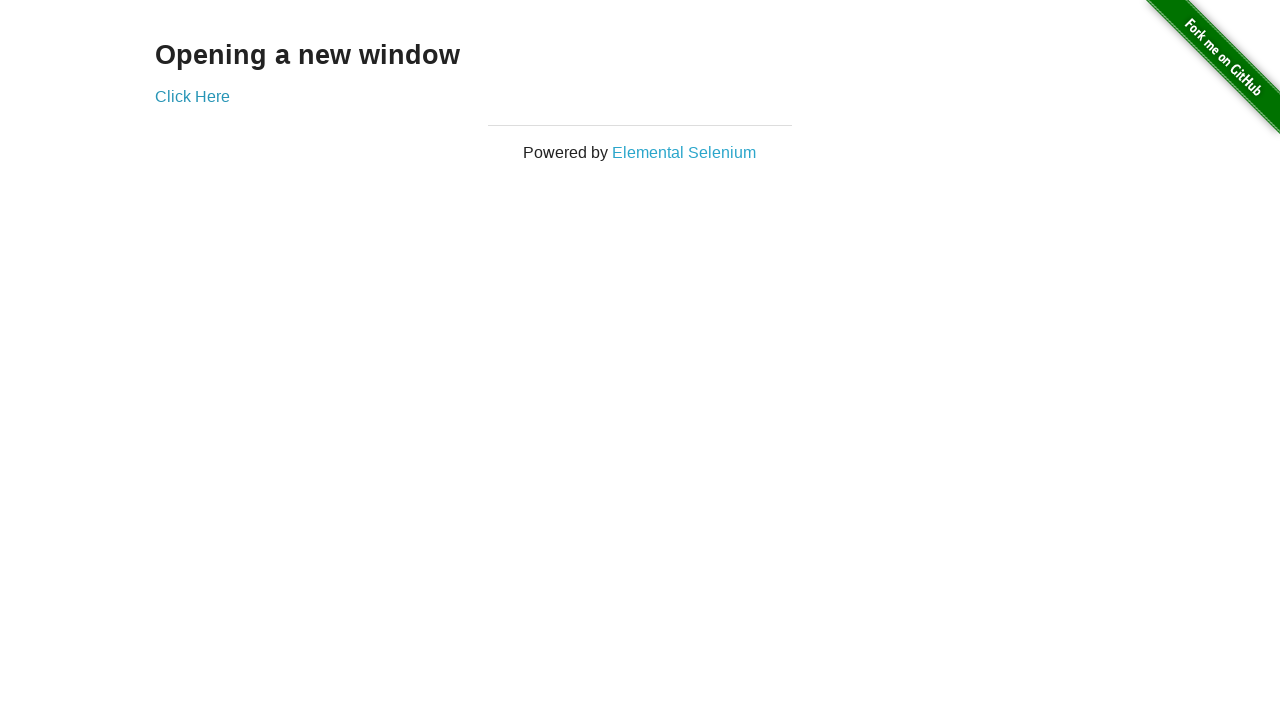

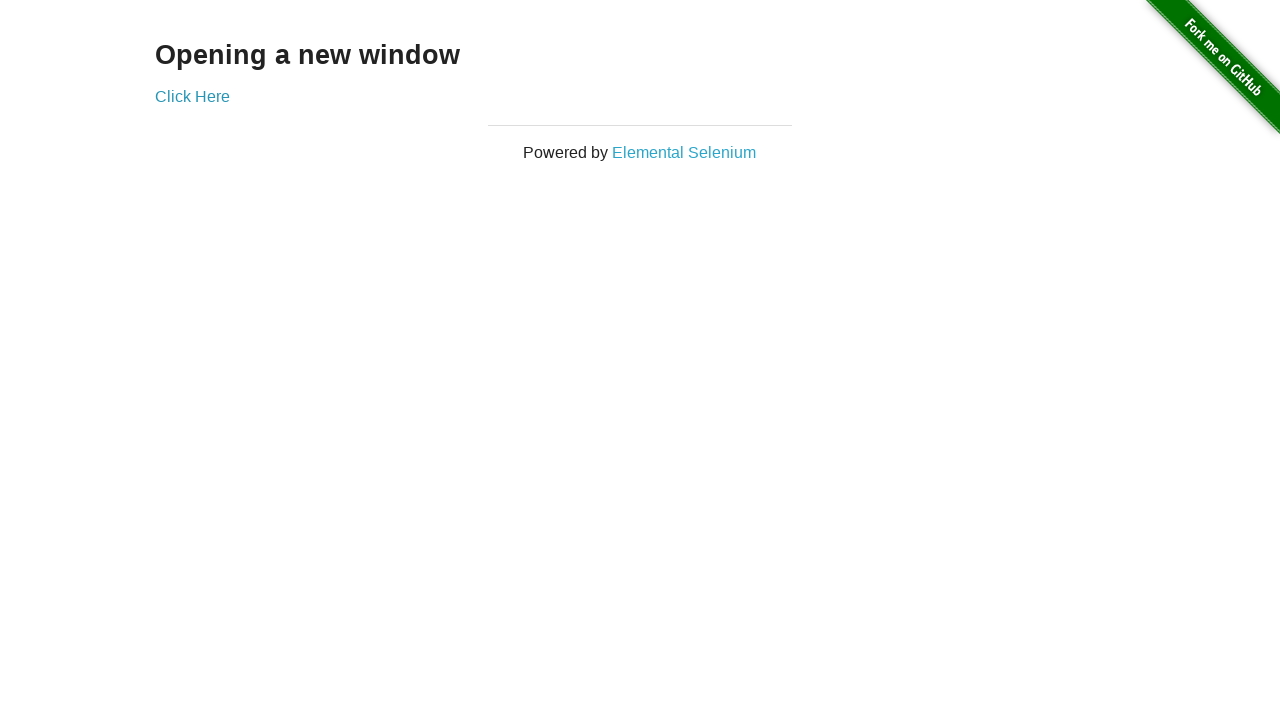